Tests a registration form by filling in first name, last name, and email fields, submitting the form, and verifying the success message is displayed.

Starting URL: http://suninjuly.github.io/registration1.html

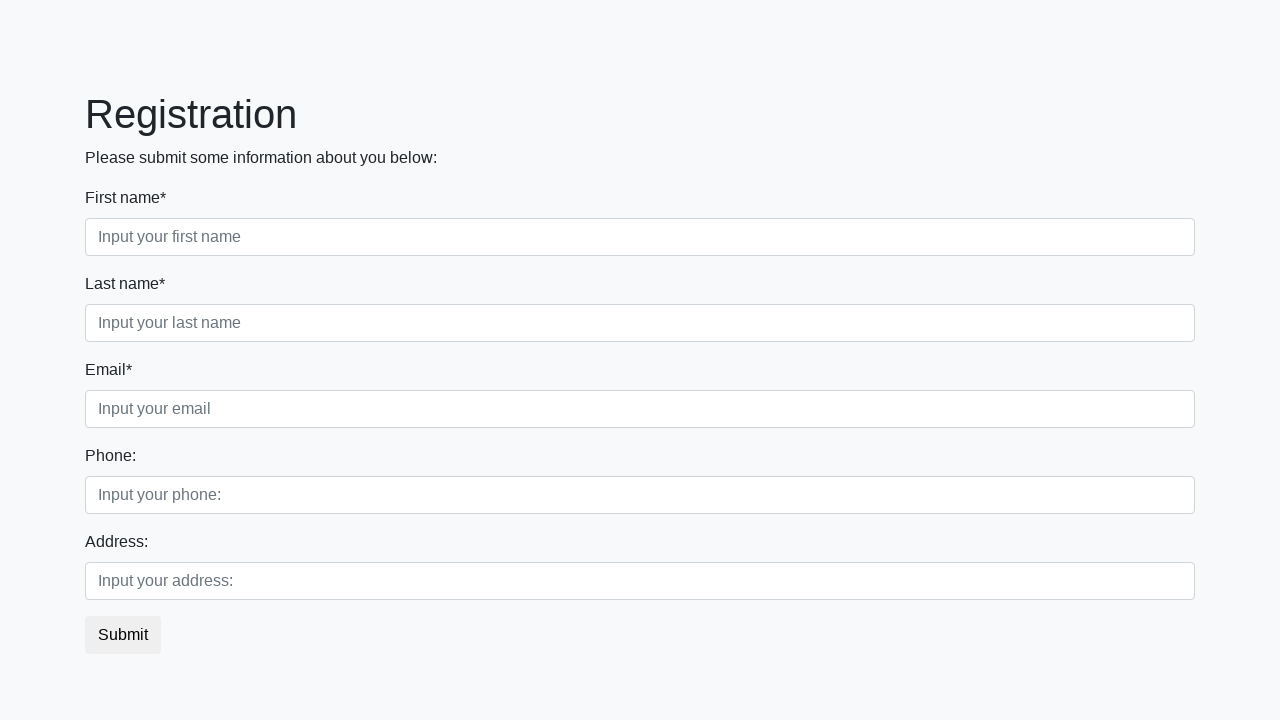

Filled first name field with 'Michael' on input[placeholder="Input your first name"]
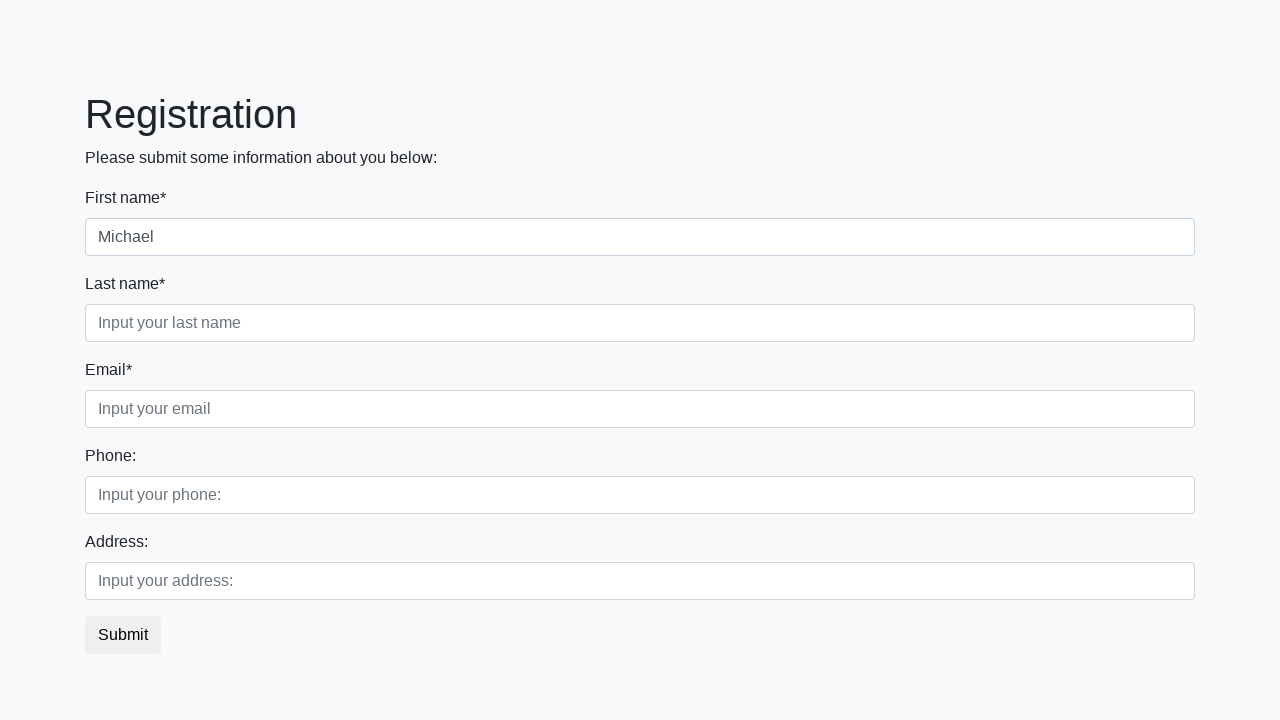

Filled last name field with 'Johnson' on input[placeholder="Input your last name"]
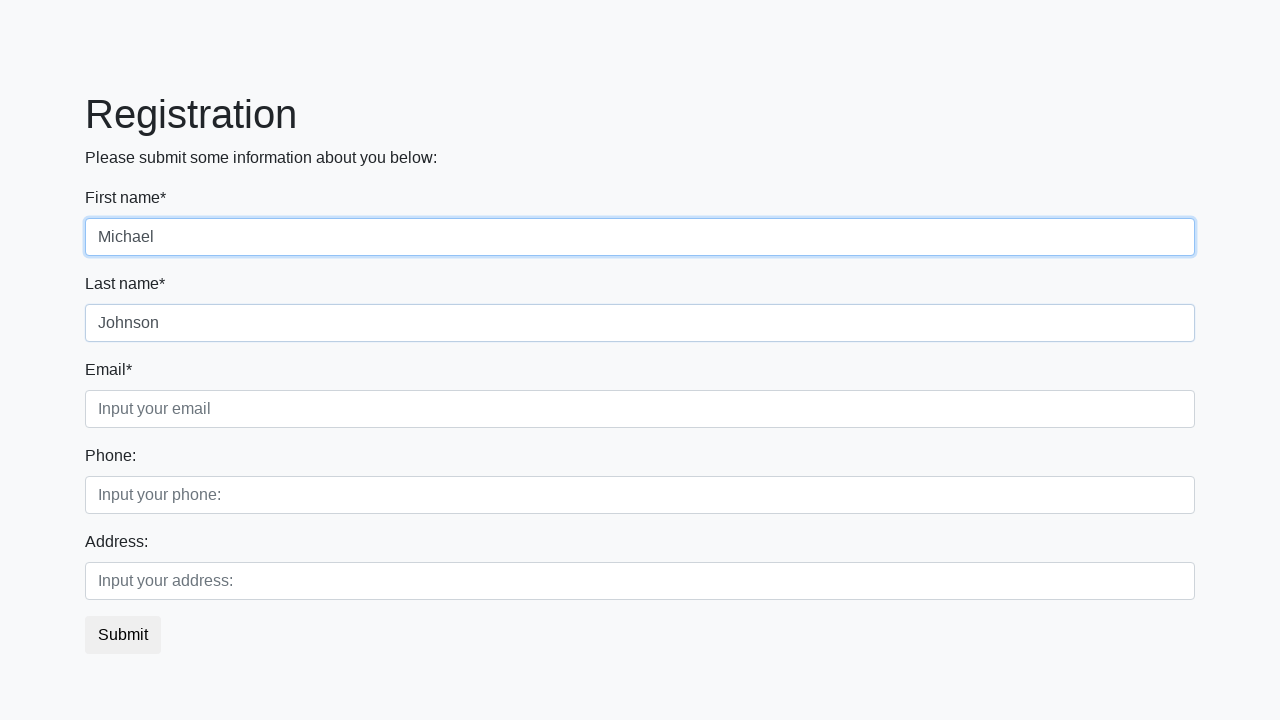

Filled email field with 'michael.johnson@example.com' on input[placeholder="Input your email"]
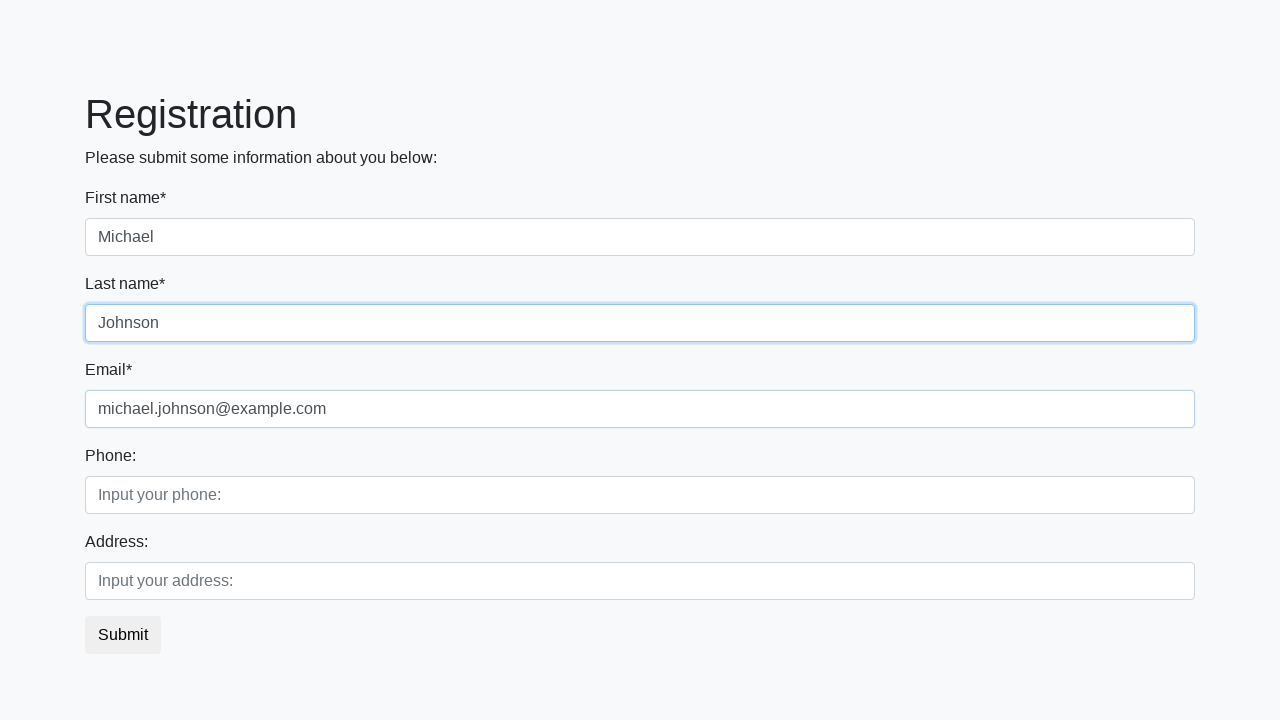

Clicked submit button to register at (123, 635) on button.btn
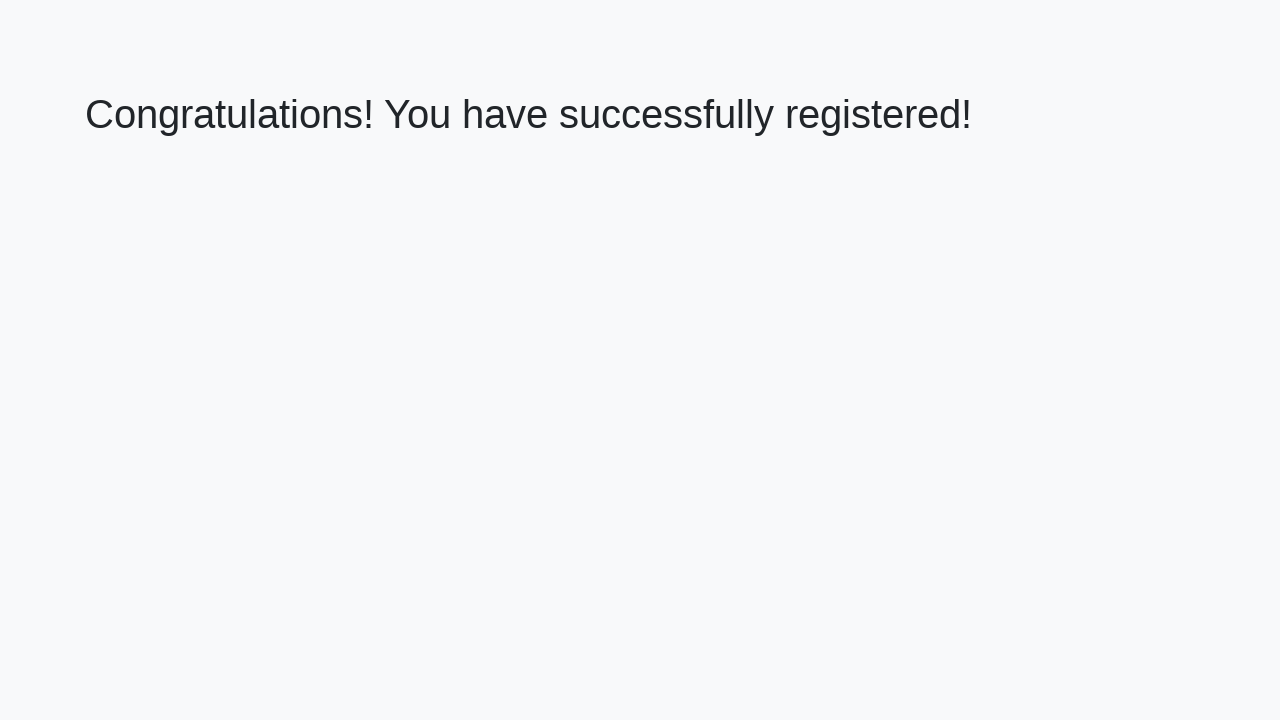

Success message element loaded
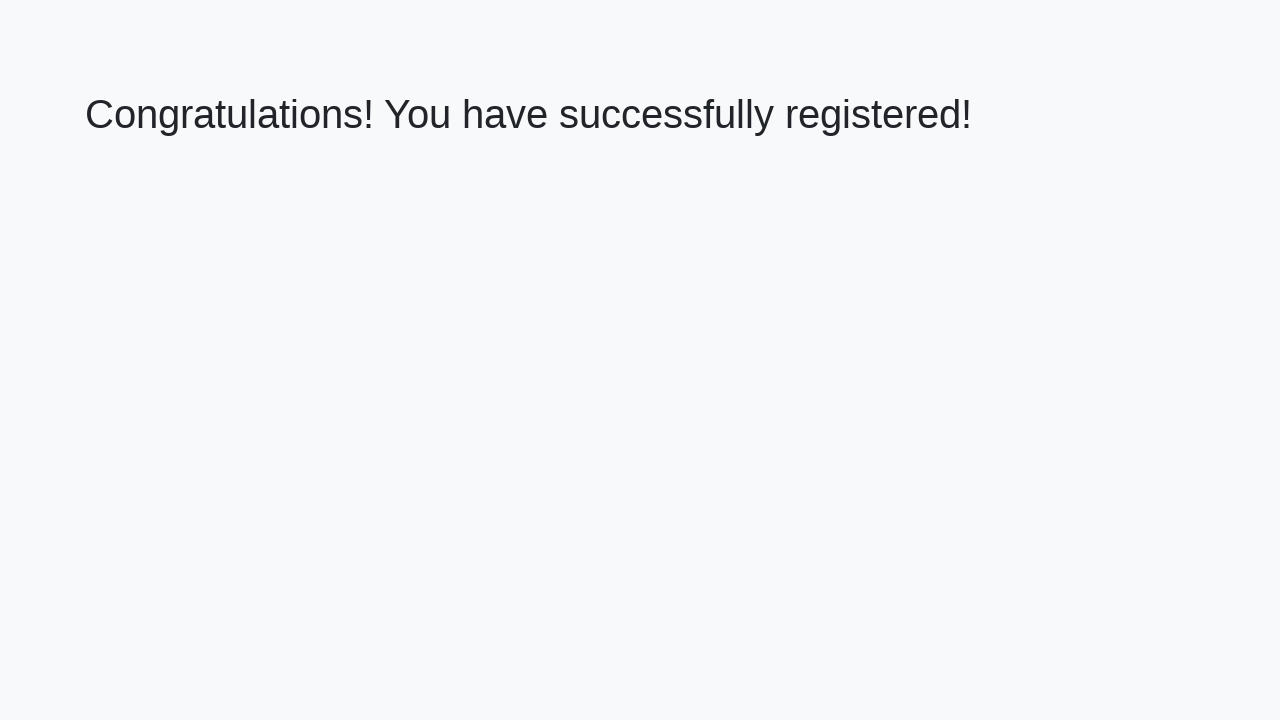

Retrieved success message text
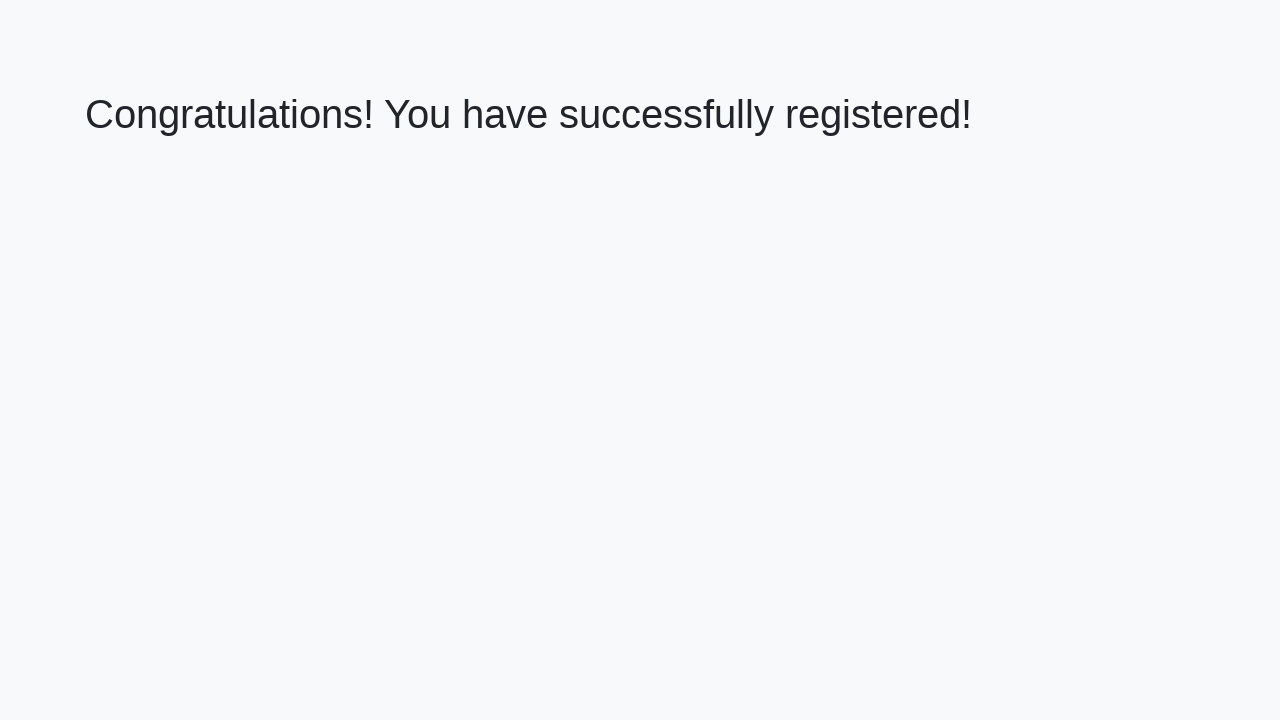

Verified success message: 'Congratulations! You have successfully registered!'
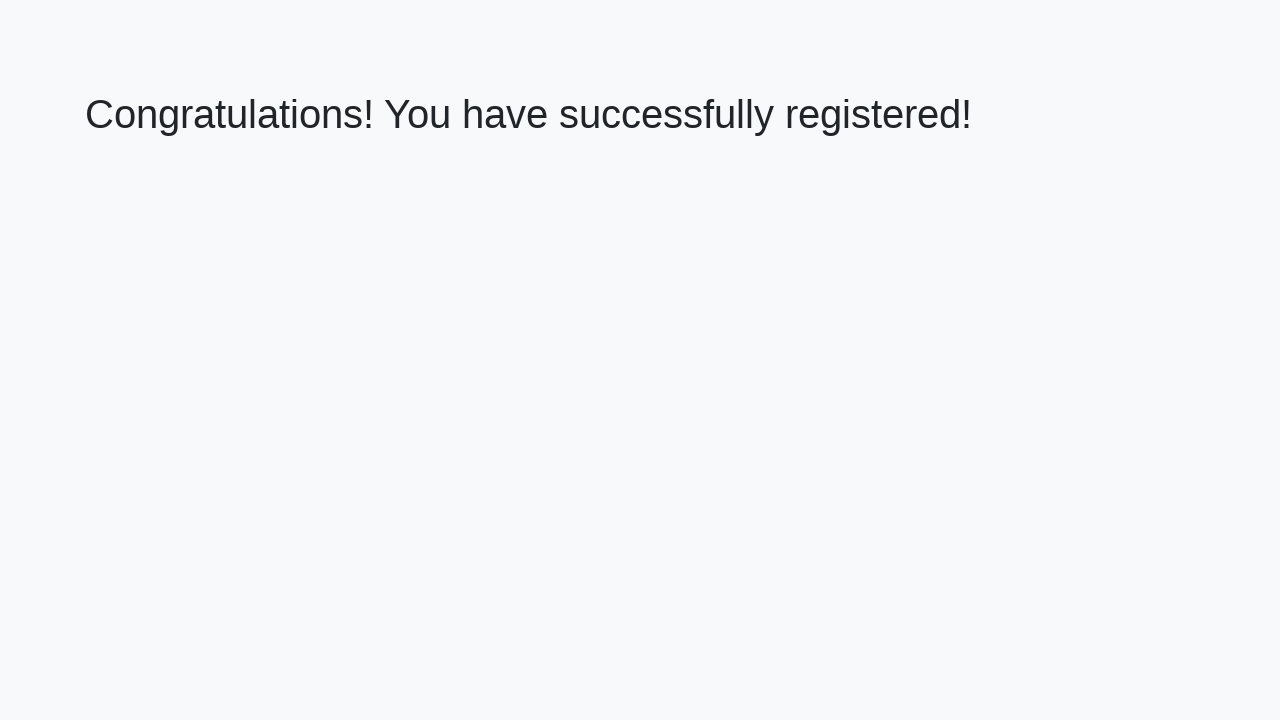

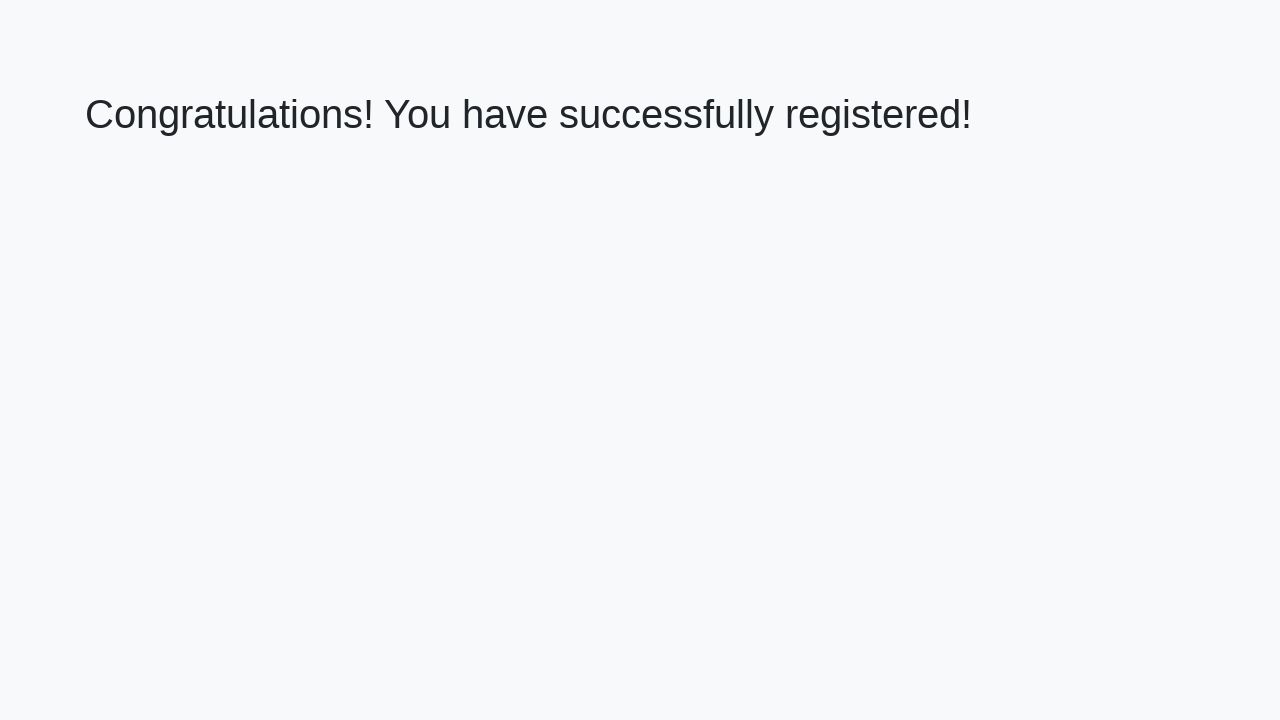